Tests registration form by filling in personal information fields and submitting the form, then verifying successful registration message

Starting URL: http://suninjuly.github.io/registration1.html

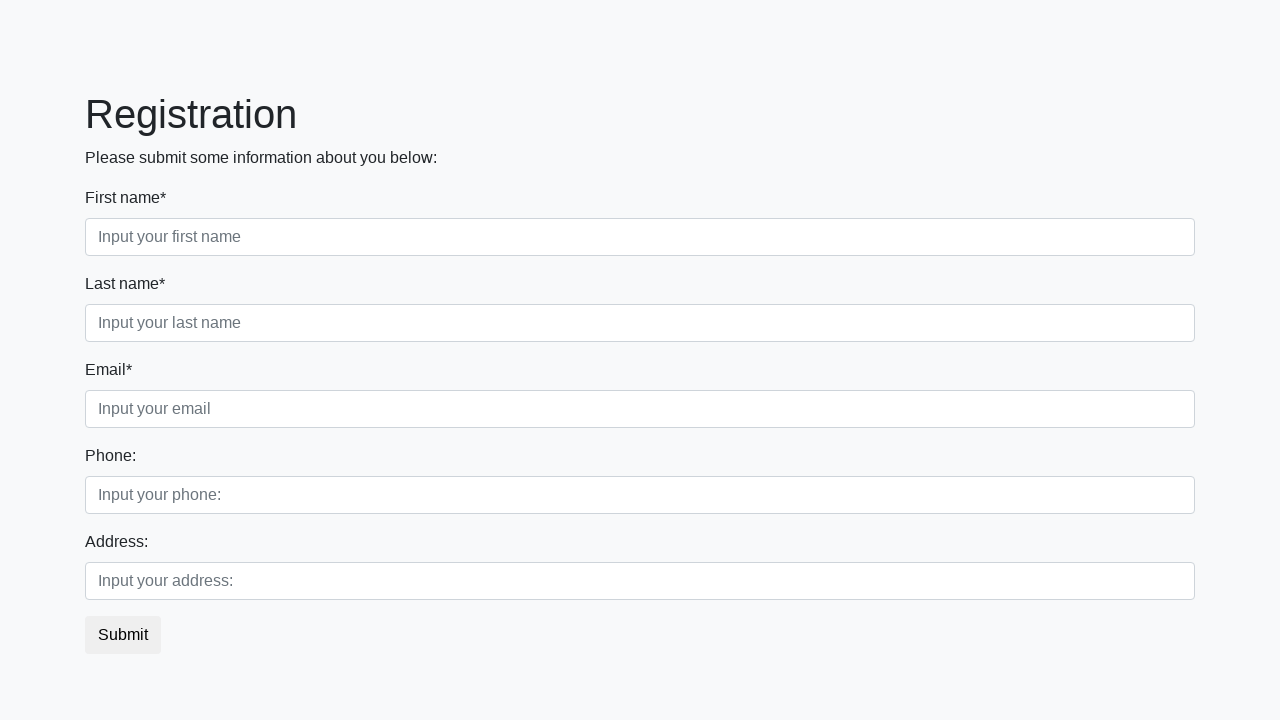

Filled first name field with 'Jasur' on //input[@placeholder='Input your first name']
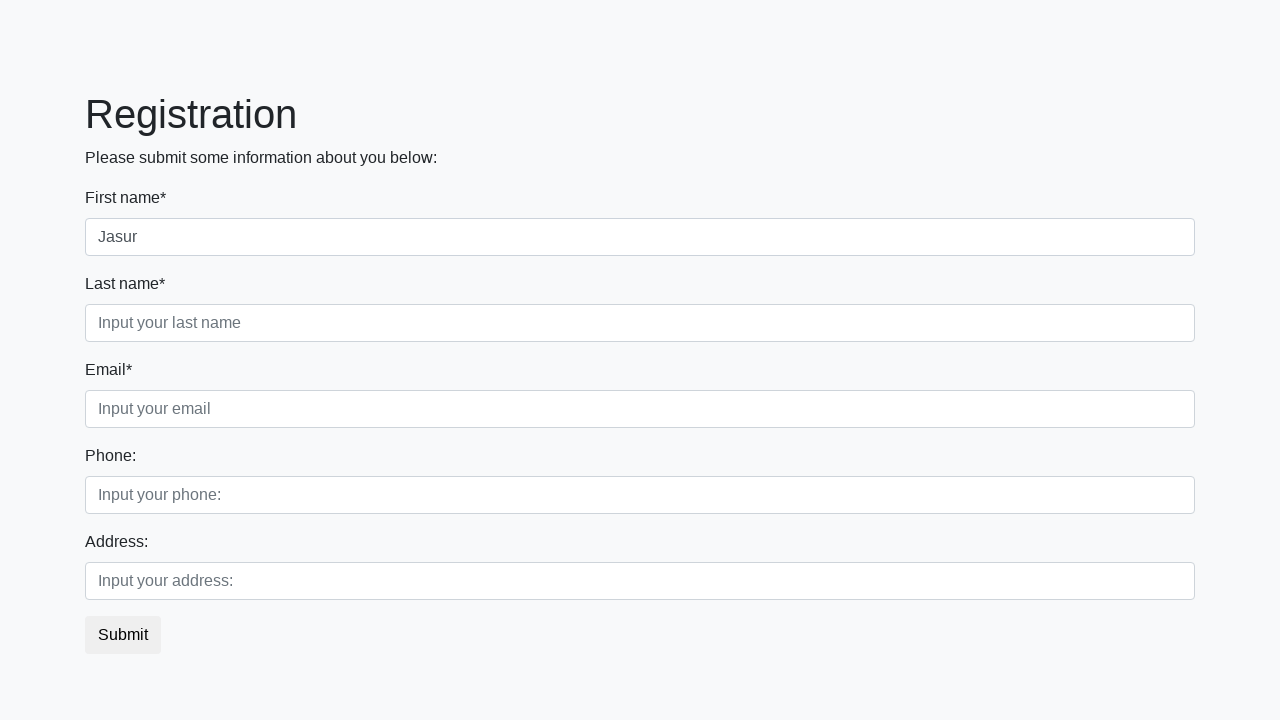

Filled last name field with 'Khabibullaev' on //input[@placeholder='Input your last name']
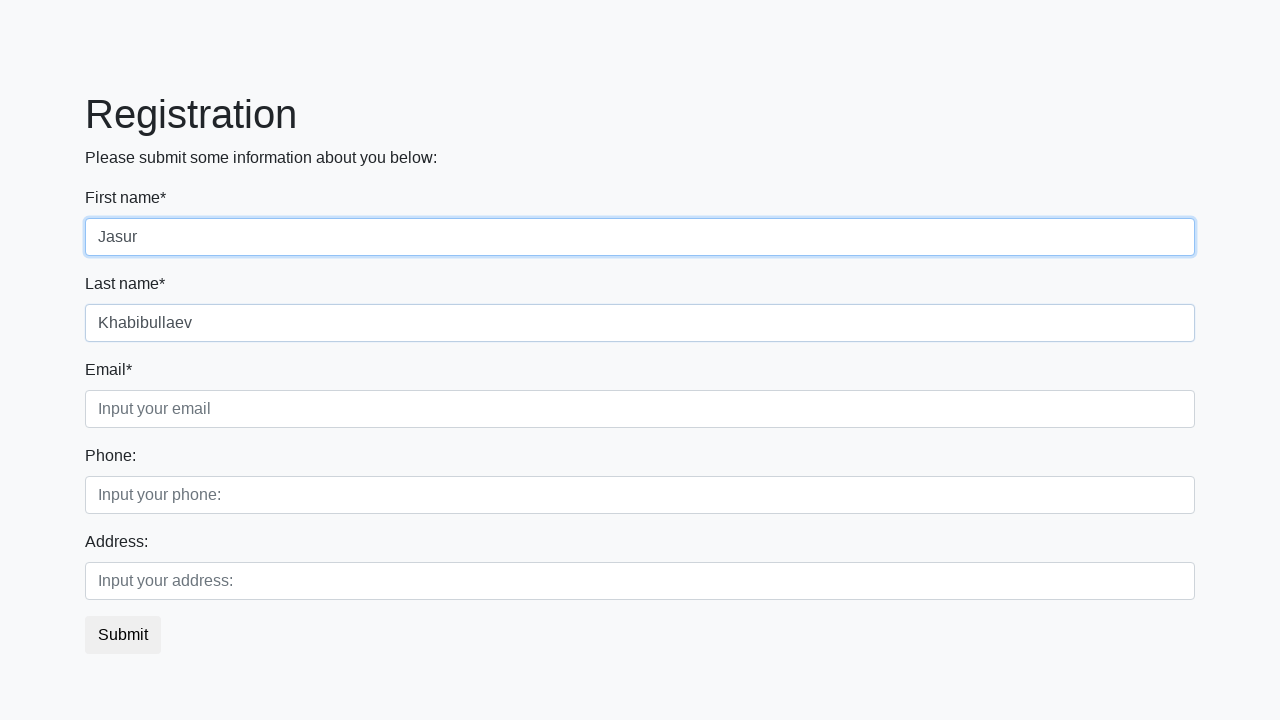

Filled email field with 'test@gmail.com' on //input[@placeholder='Input your email']
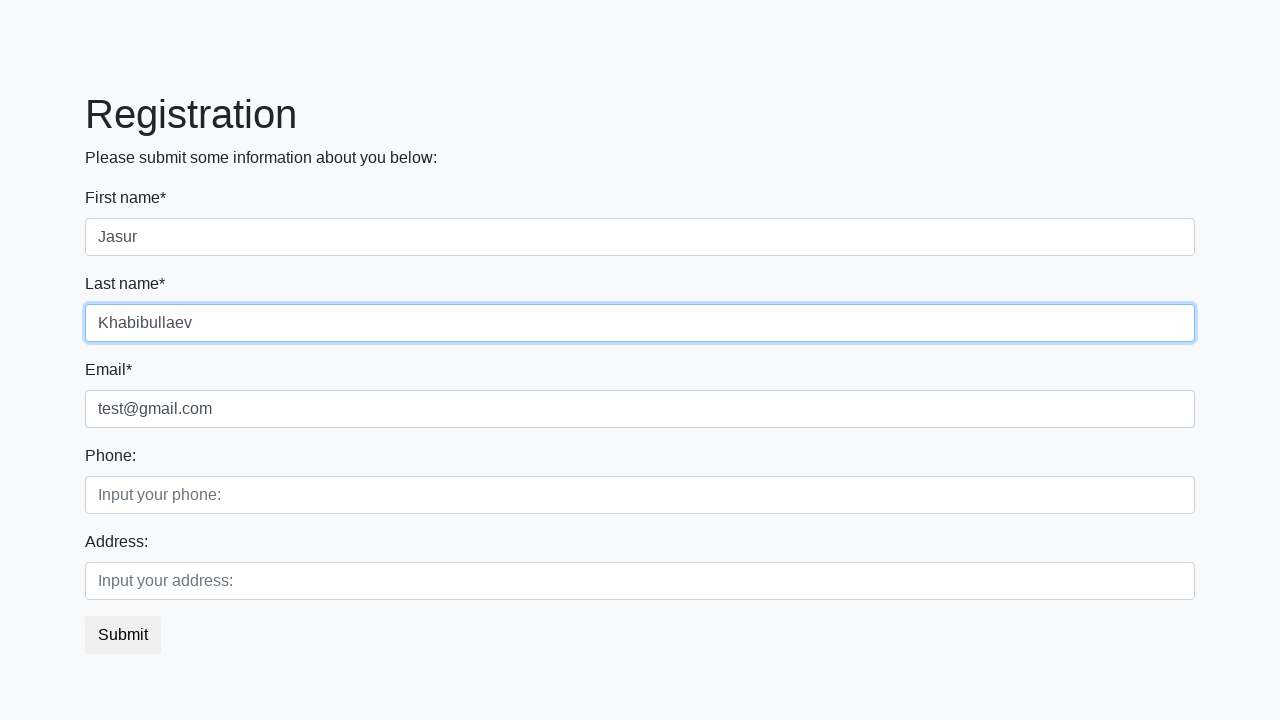

Filled phone number field with '+998991122233' on .second_block input.first
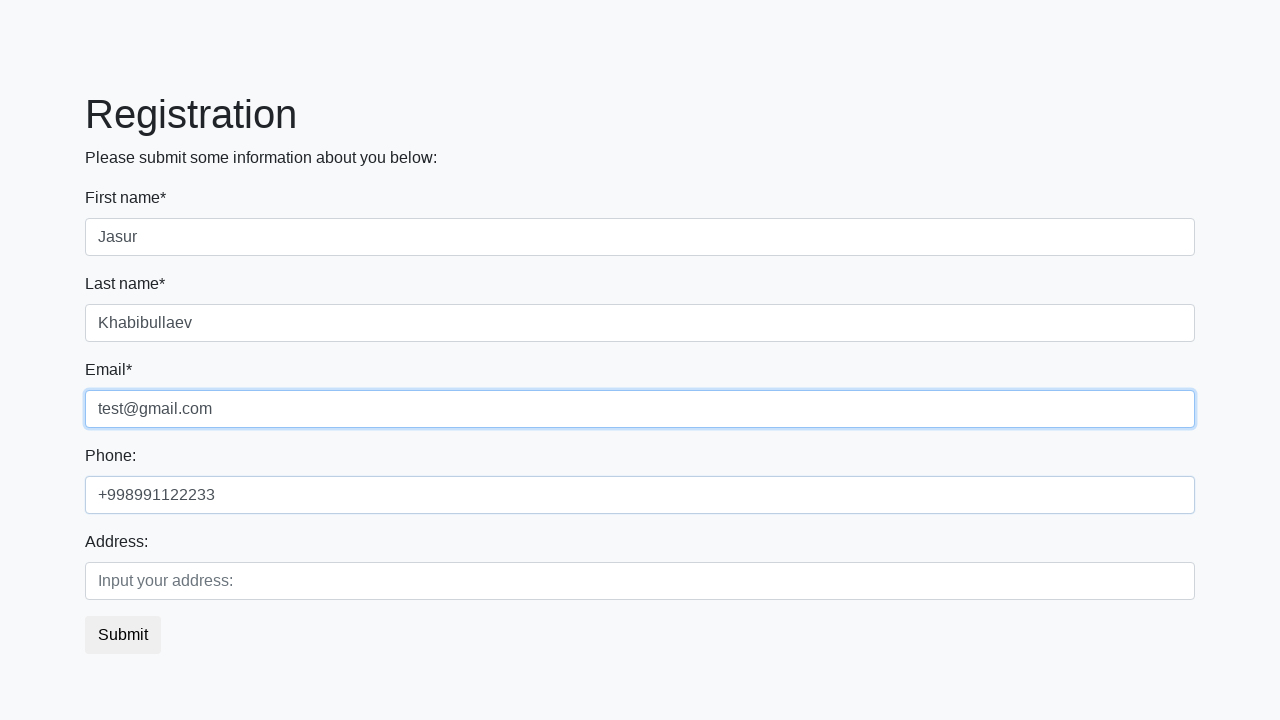

Filled address field with 'Tashkent' on .second_block input.second
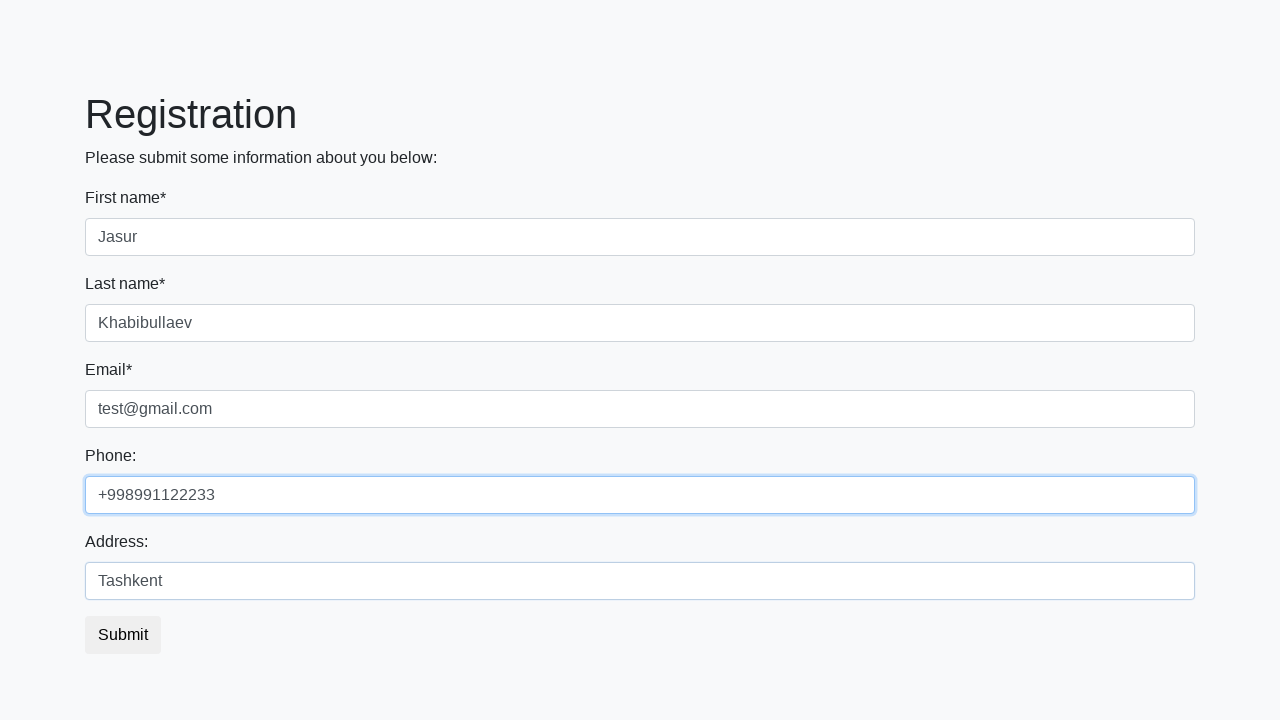

Clicked submit button to register at (123, 635) on [type='submit']
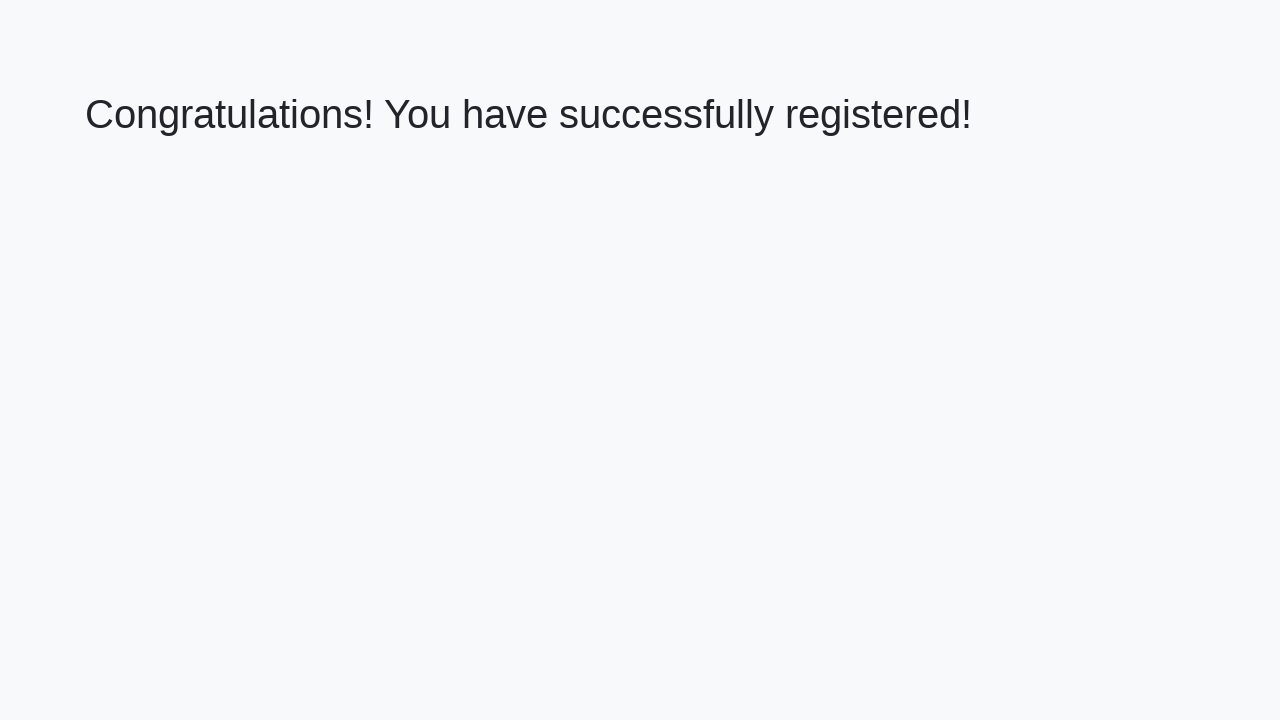

Success message header loaded
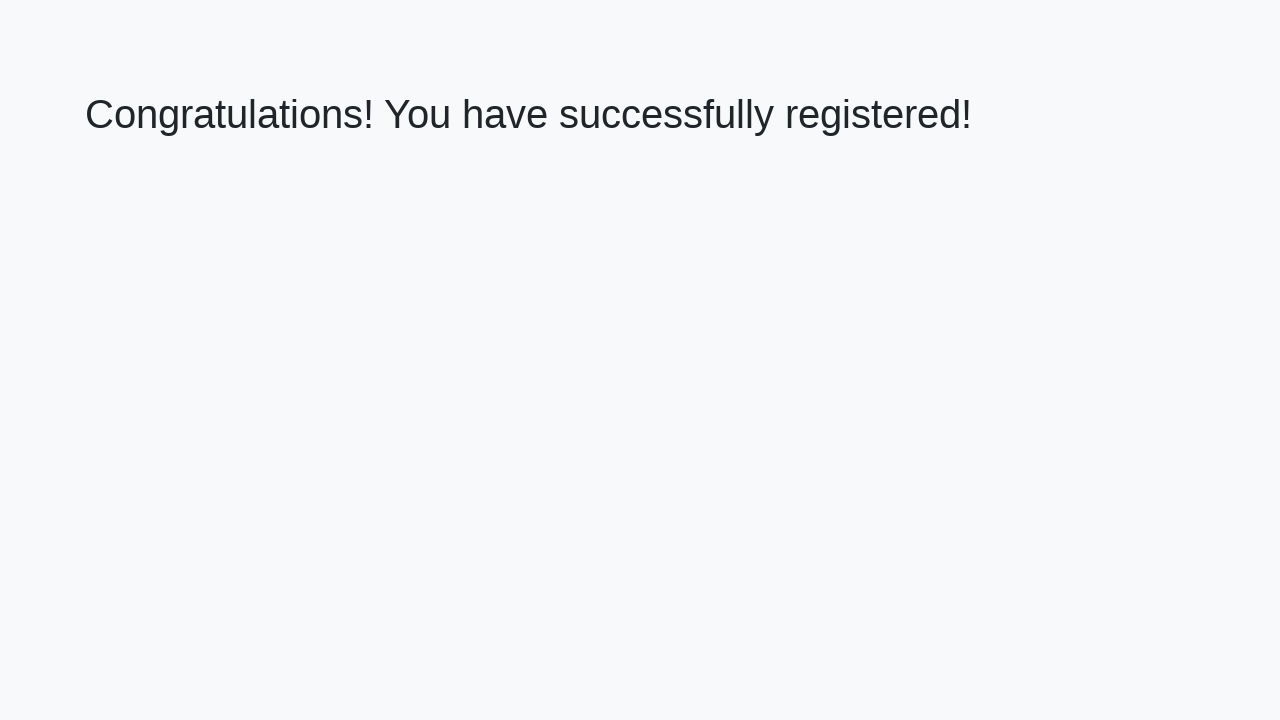

Retrieved success message text: 'Congratulations! You have successfully registered!'
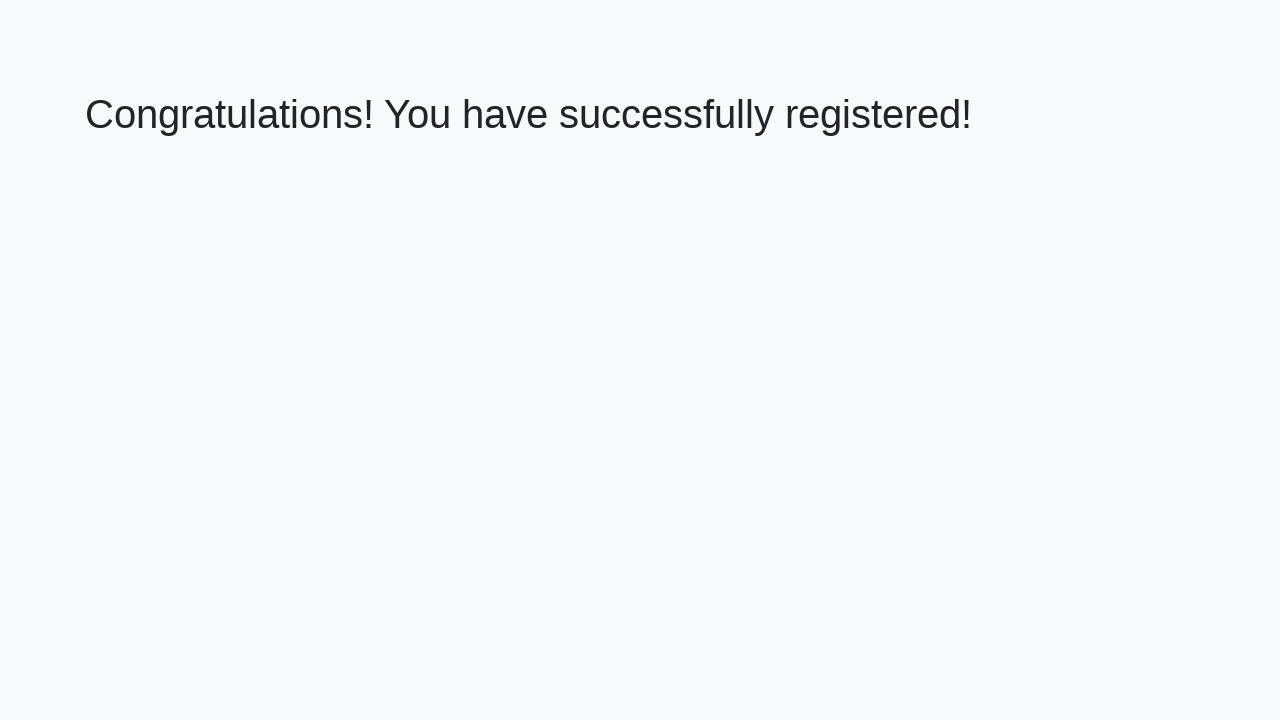

Verified successful registration message
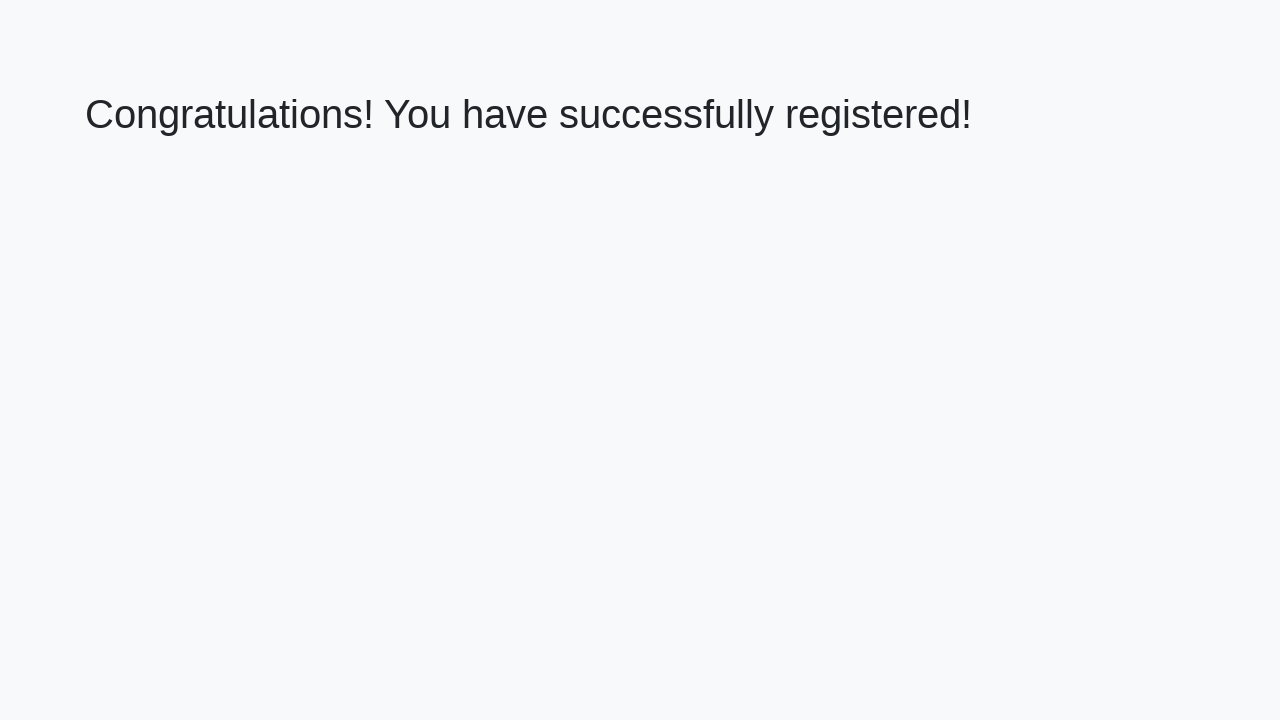

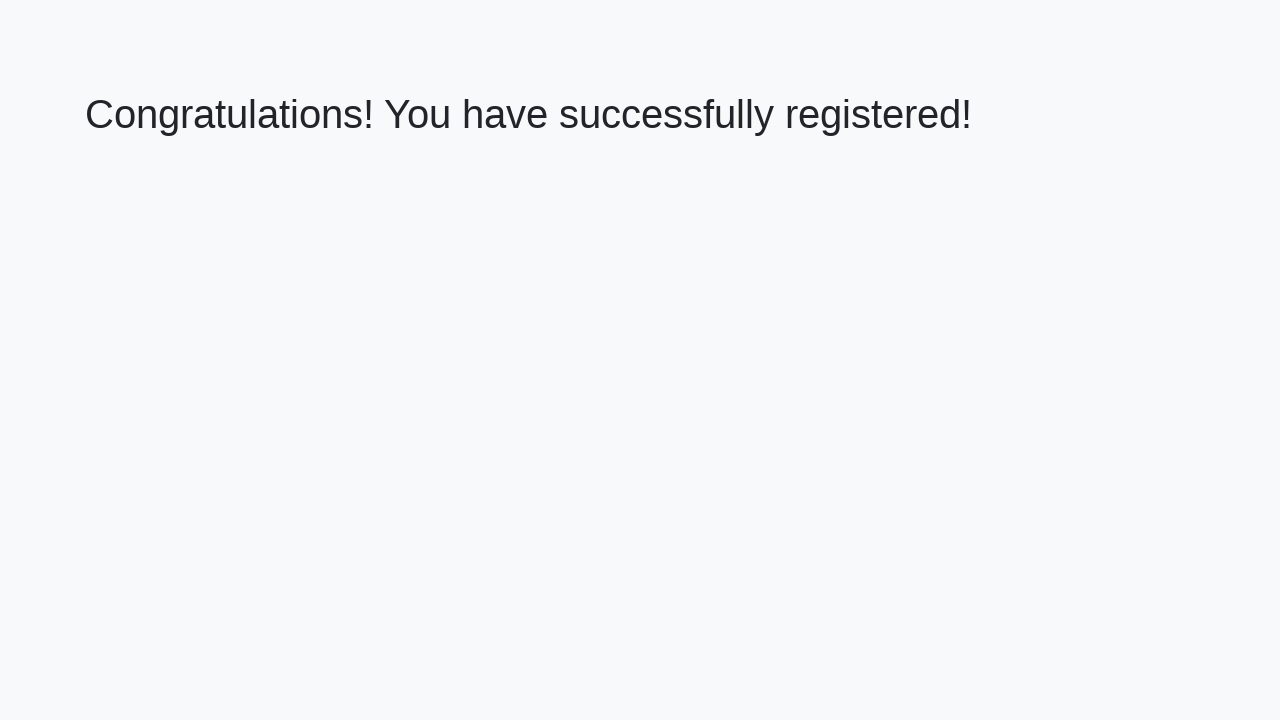